Tests JavaScript alert handling by triggering an alert dialog and accepting it, then verifying the result message

Starting URL: https://the-internet.herokuapp.com/javascript_alerts

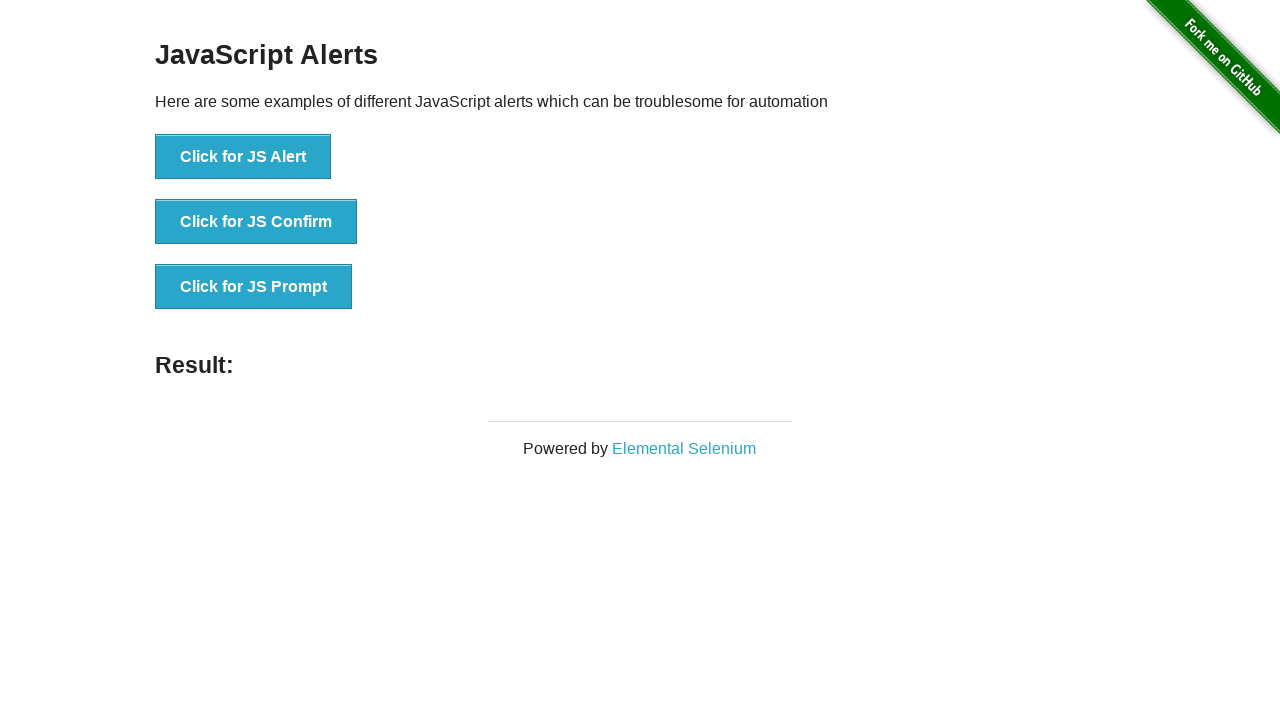

Clicked button to trigger JavaScript alert at (243, 157) on xpath=//*[@id="content"]/div/ul/li[1]/button
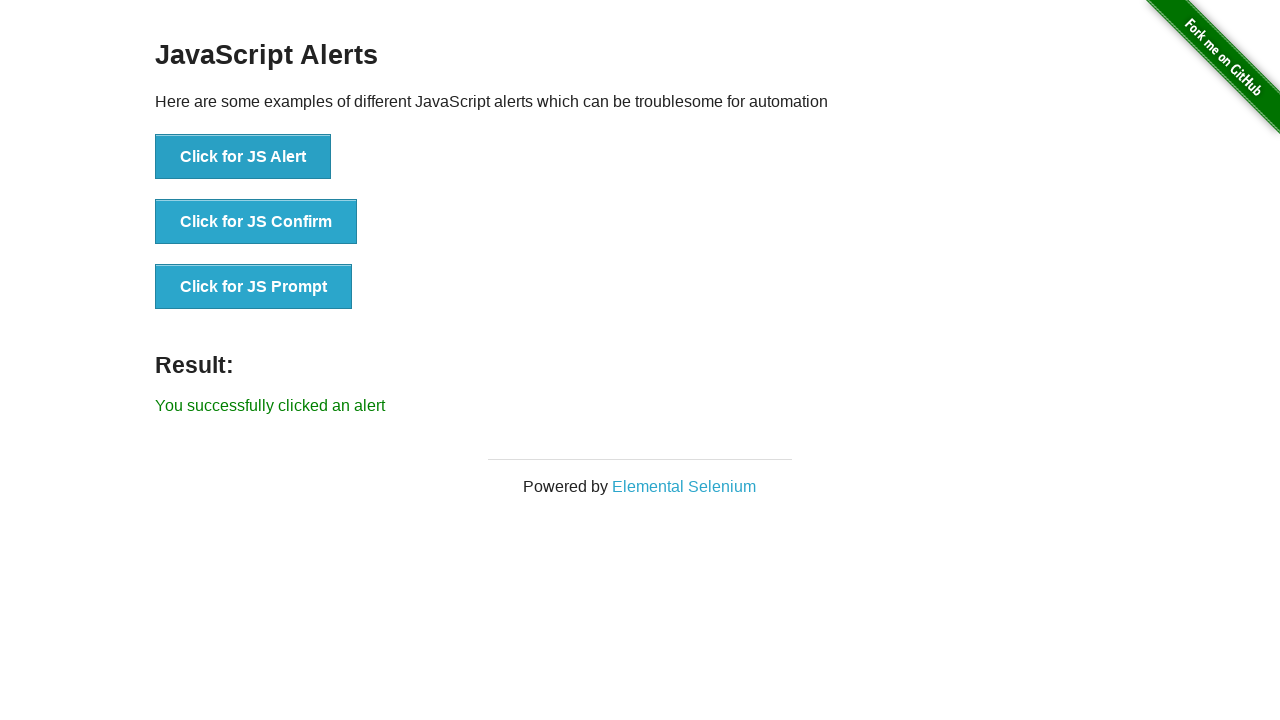

Set up dialog handler to accept alerts
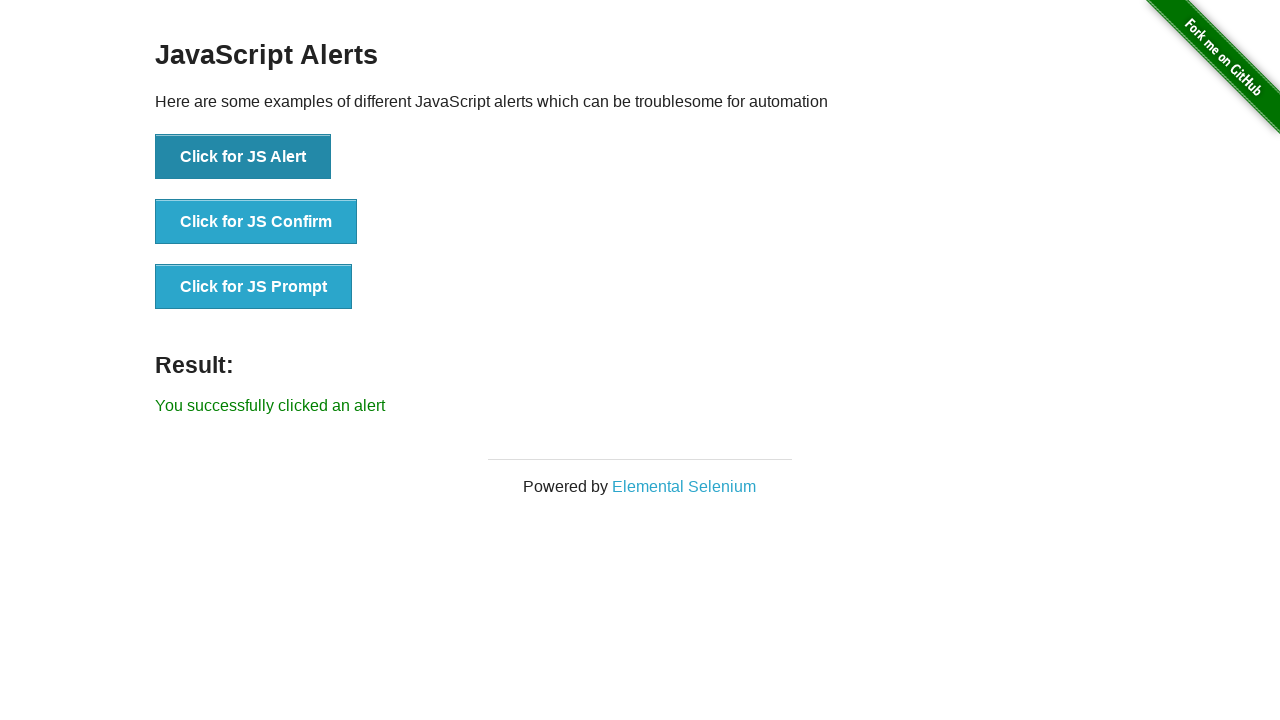

Result message element appeared after accepting alert
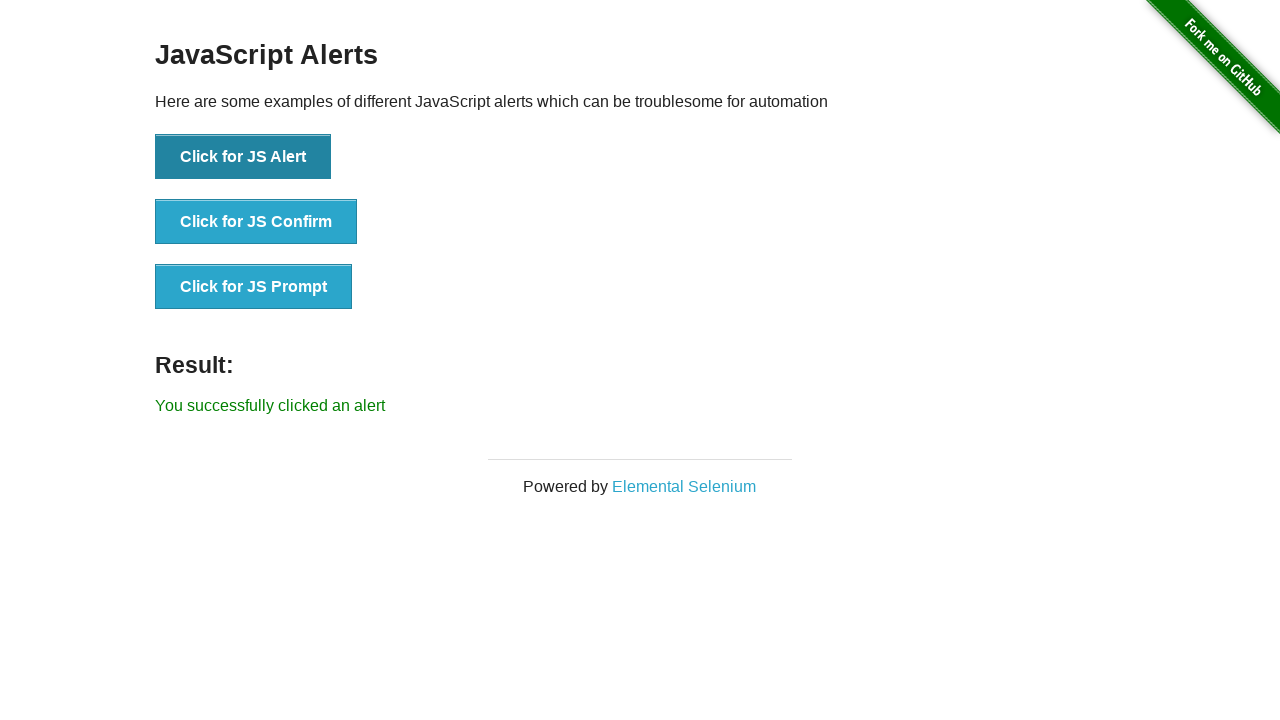

Located result element
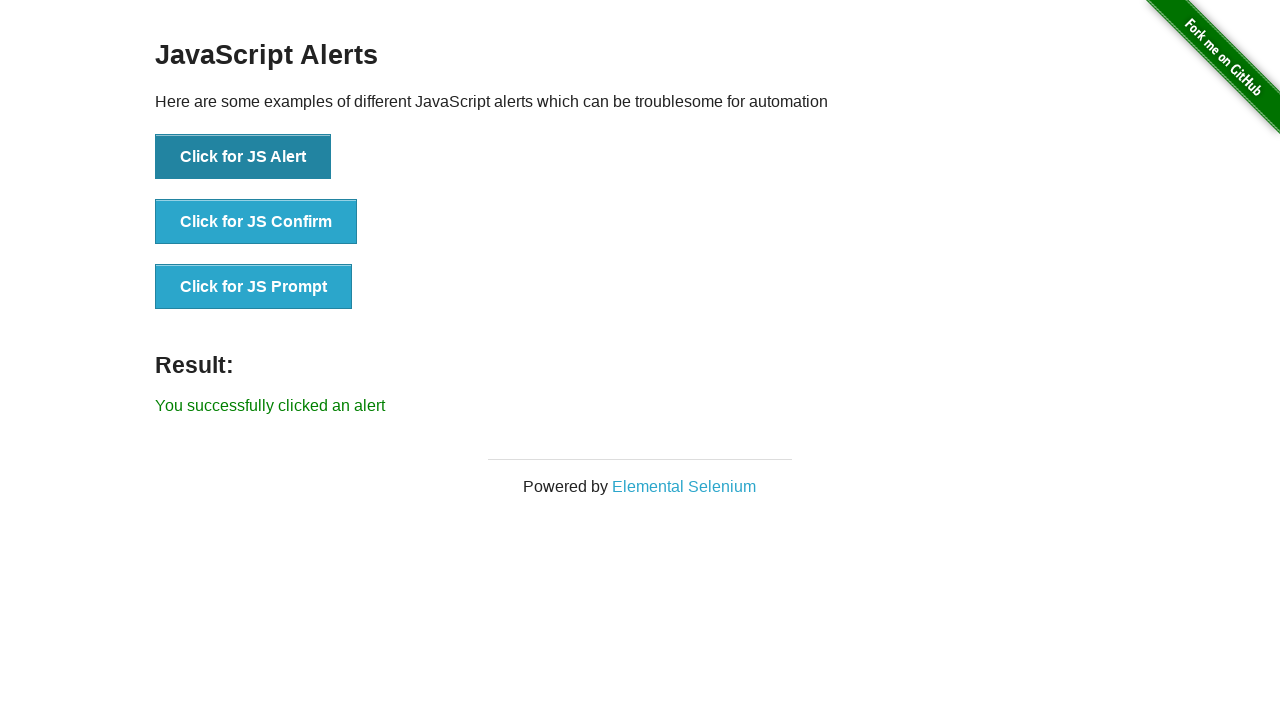

Retrieved and printed result message text
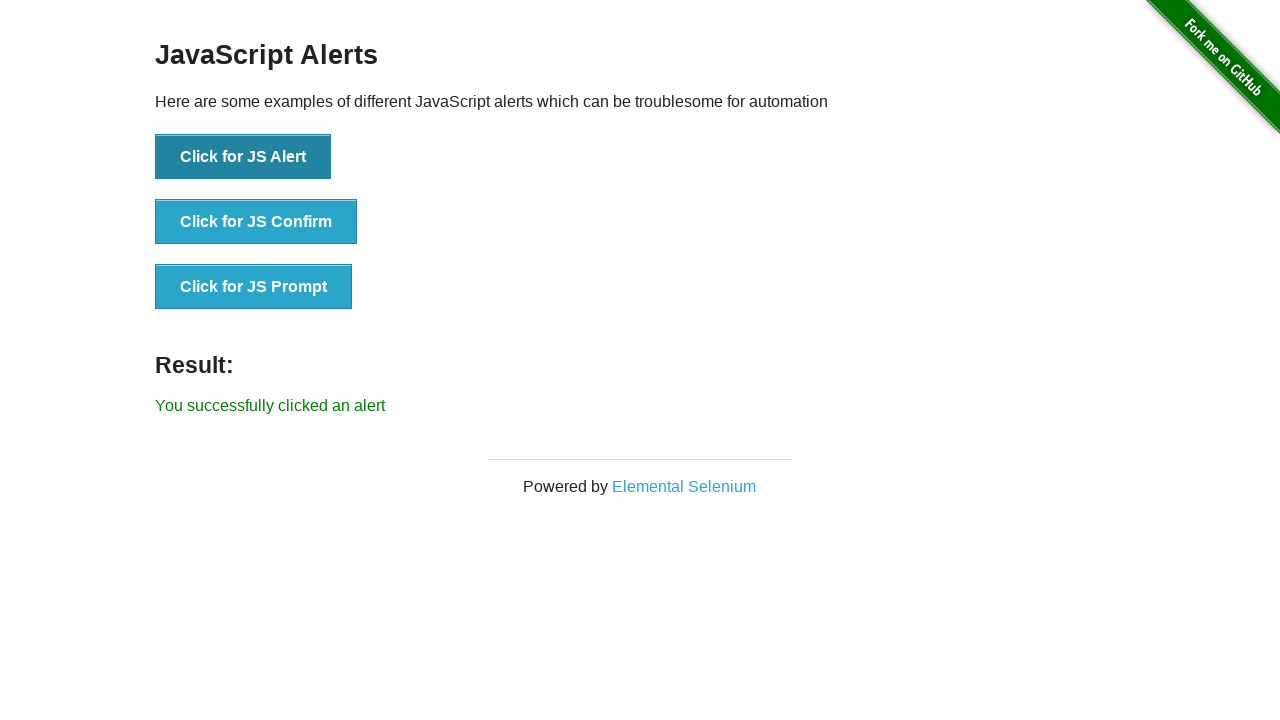

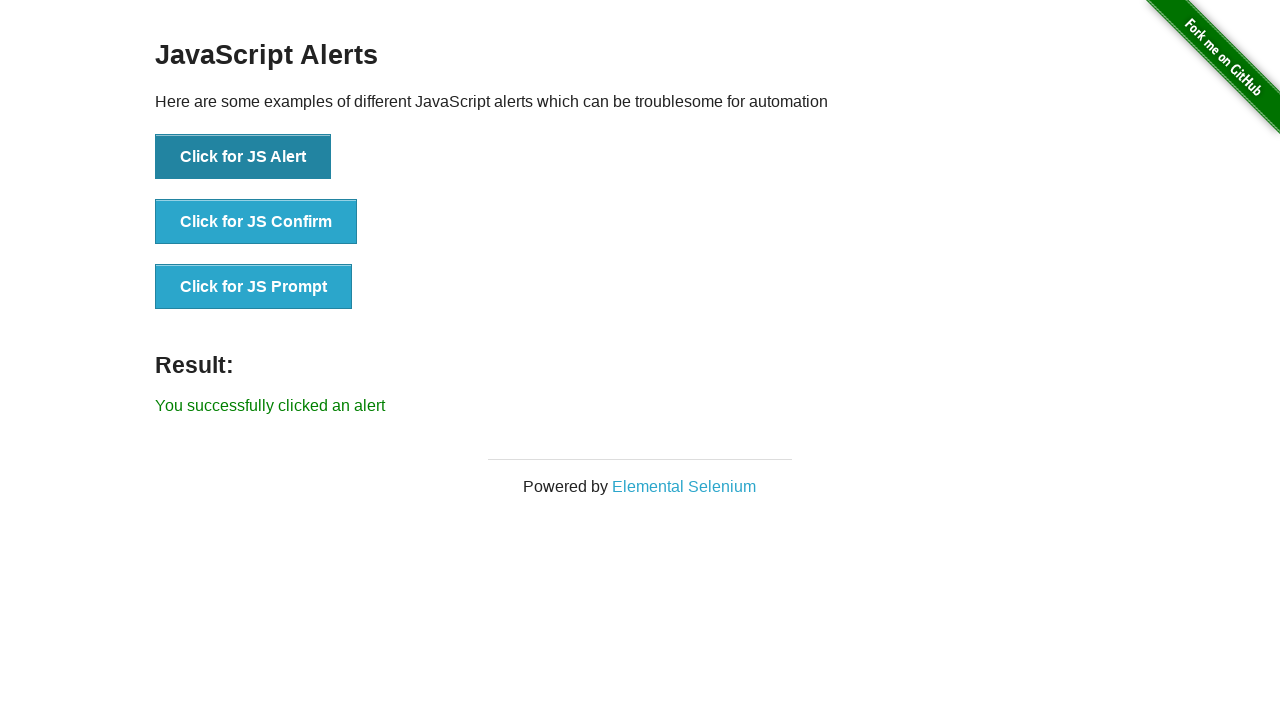